Tests window/tab switching functionality by clicking a link that opens in a new tab, verifying titles in both tabs, and switching back to the original tab

Starting URL: https://www.freecodecamp.org/news/how-to-use-html-to-open-link-in-new-tab/

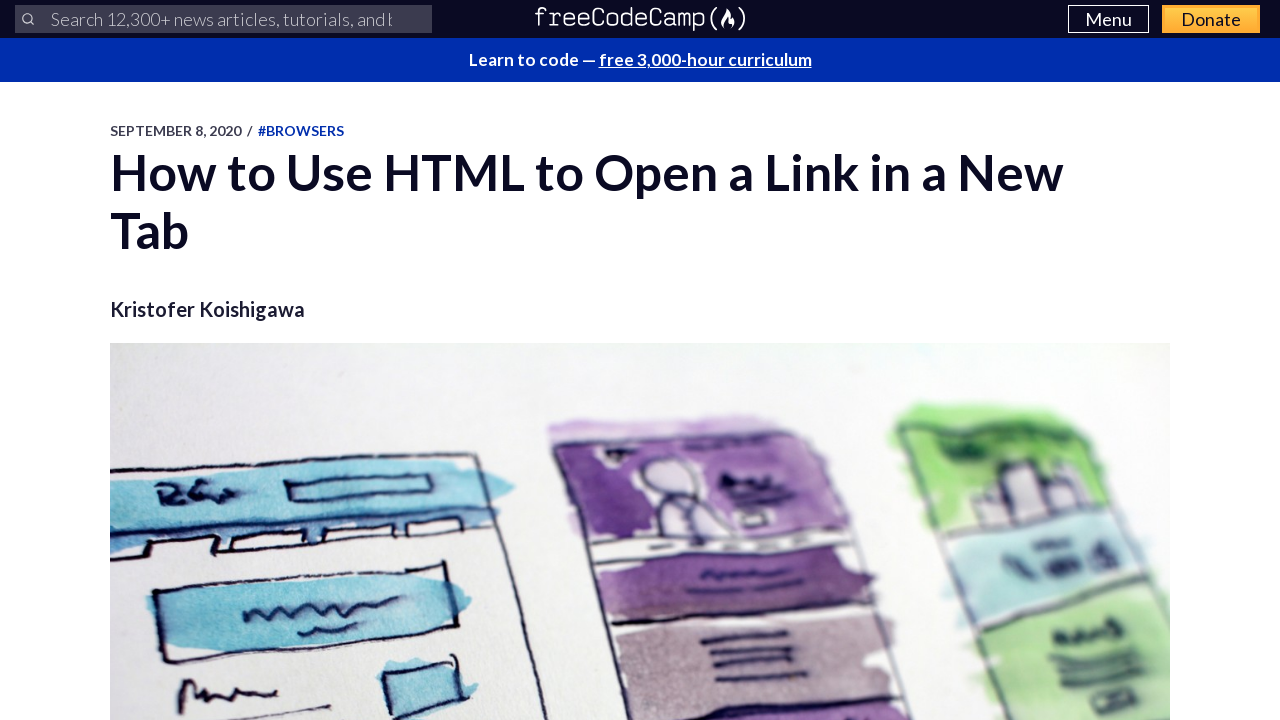

Stored reference to current tab
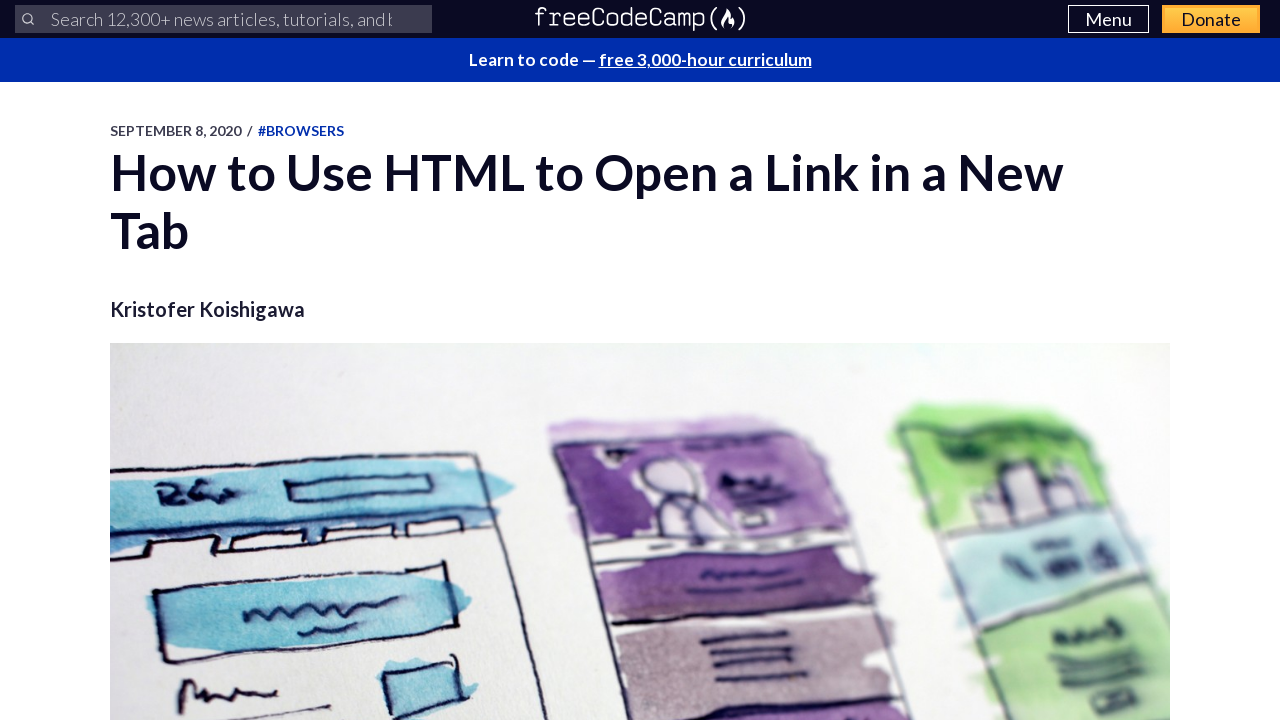

Clicked freeCodeCamp link that opens in new tab at (290, 360) on xpath=//a[text()='freeCodeCamp' and @target='_blank']
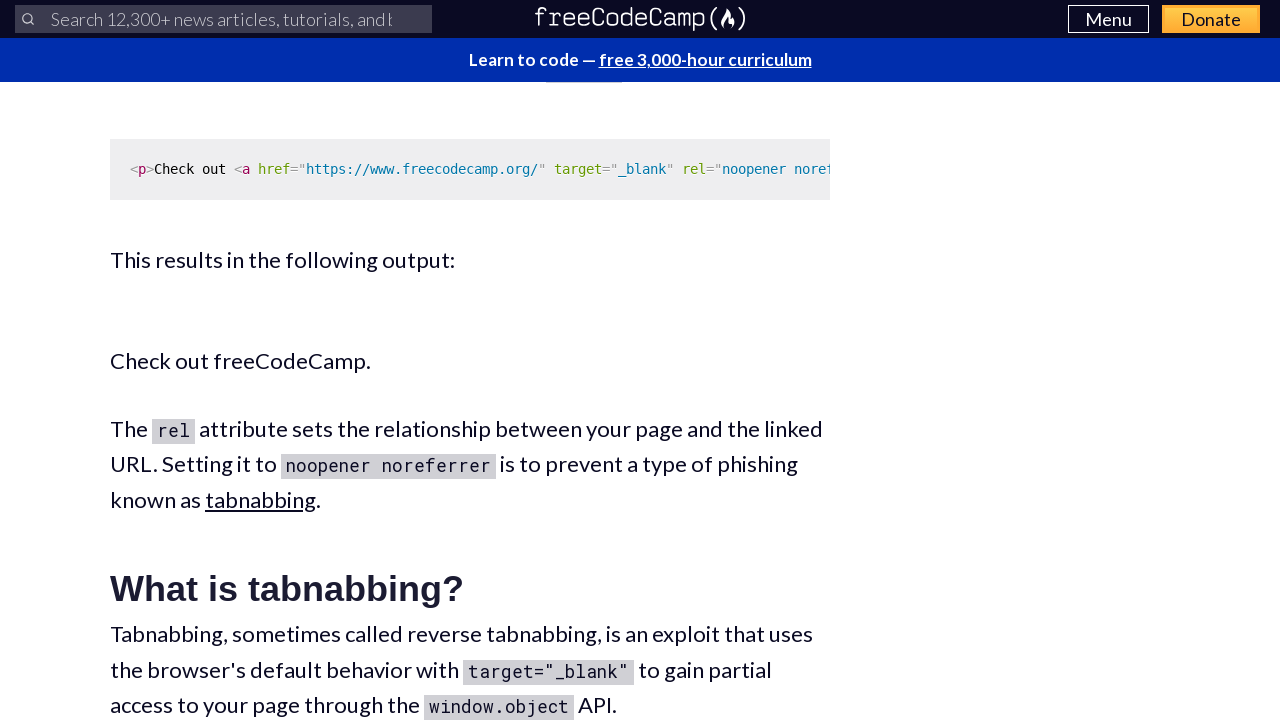

Captured reference to newly opened tab
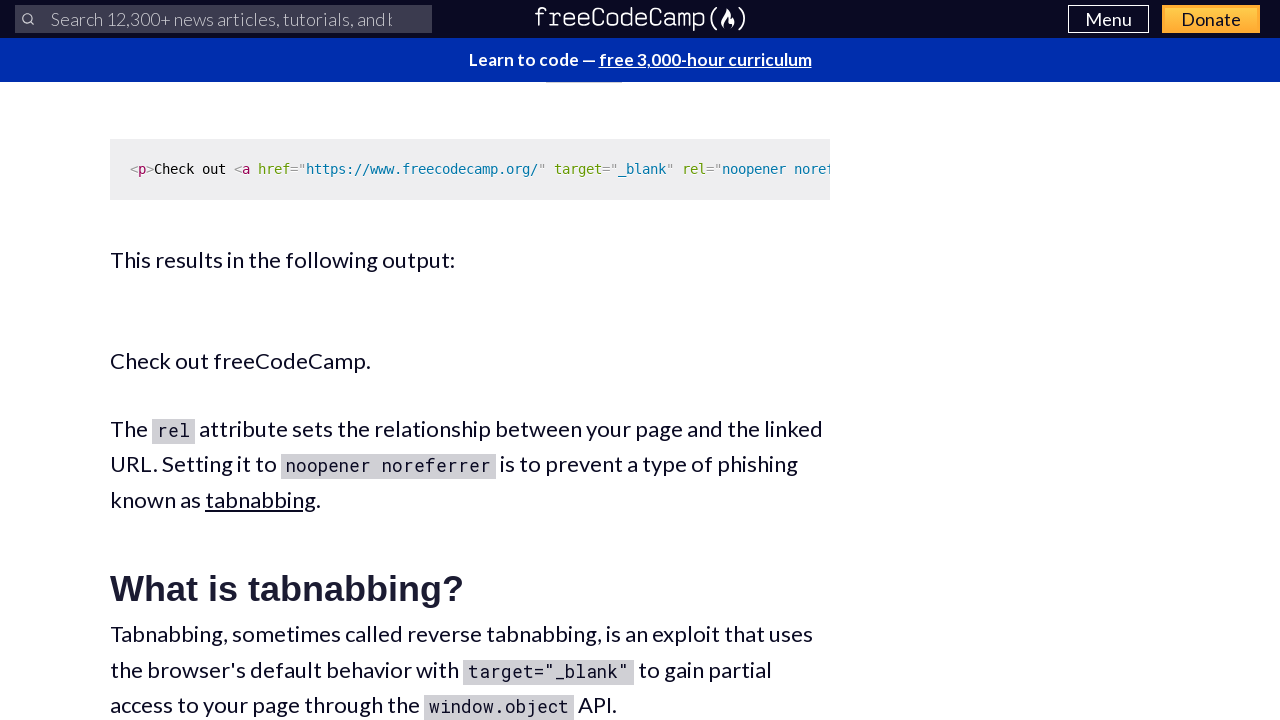

Menu button loaded in new tab
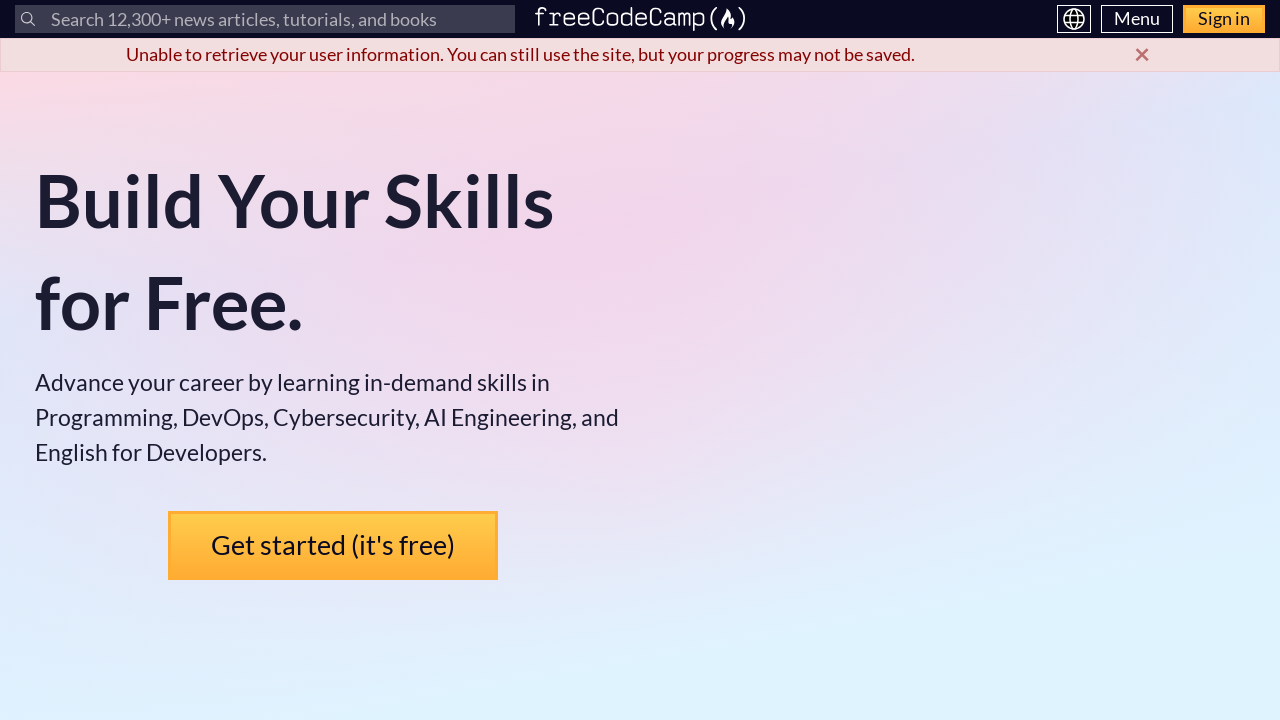

Verified new tab title matches expected freeCodeCamp page title
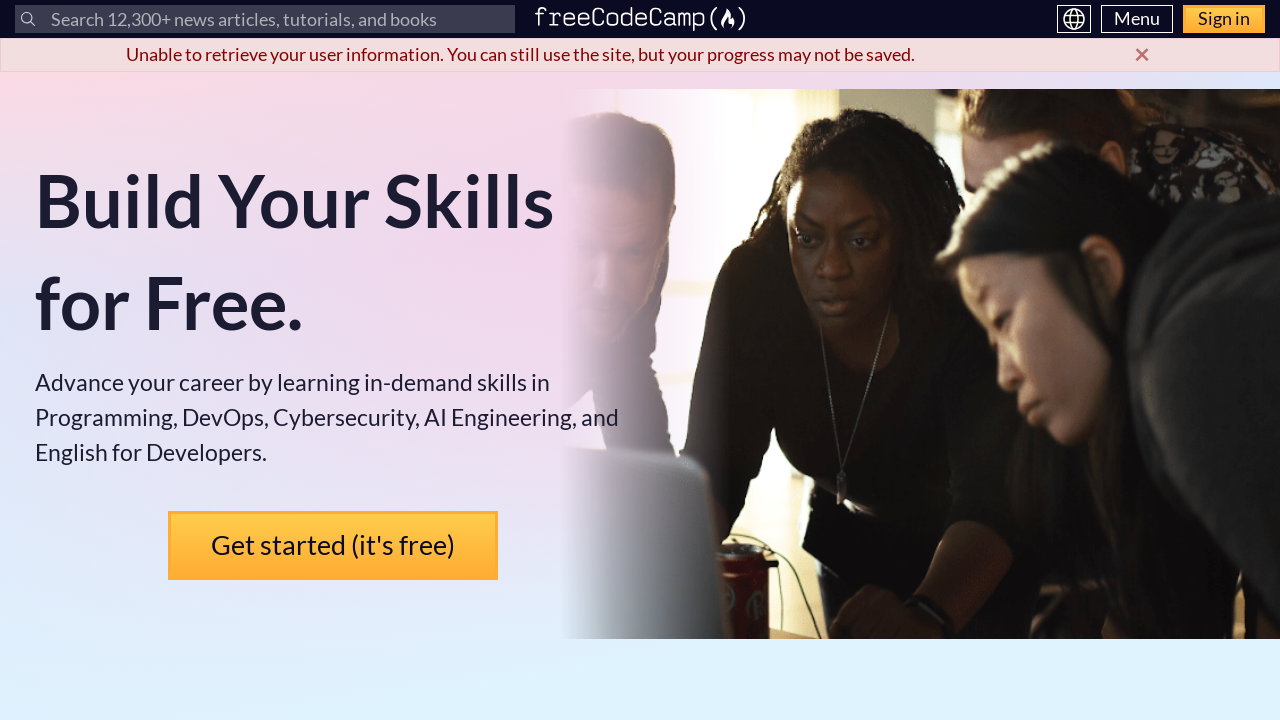

Donate link found in original tab
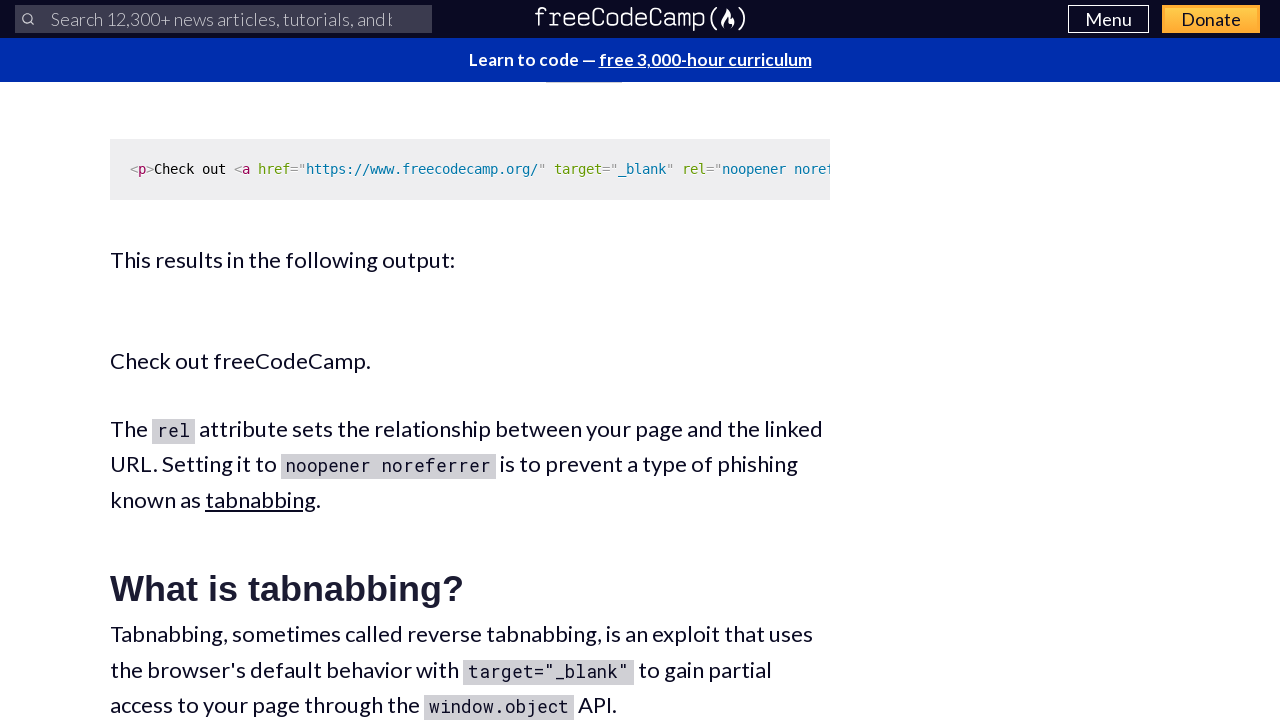

Verified original tab title matches expected page title
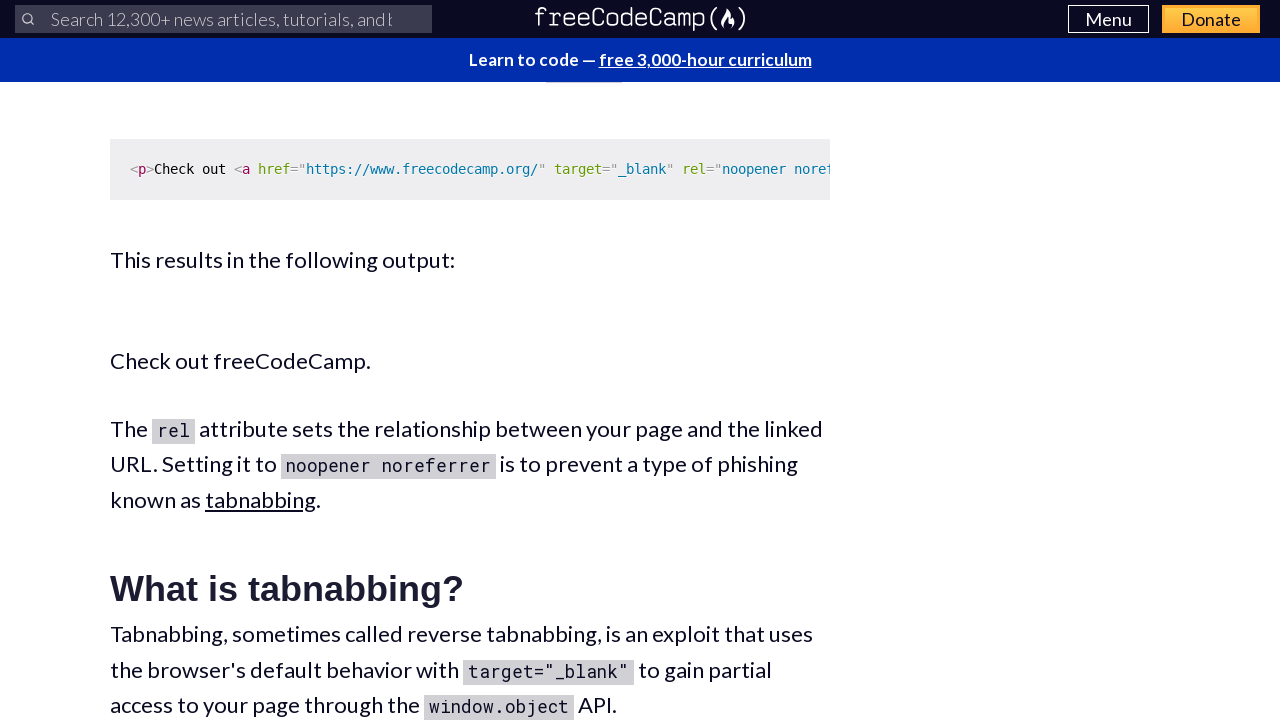

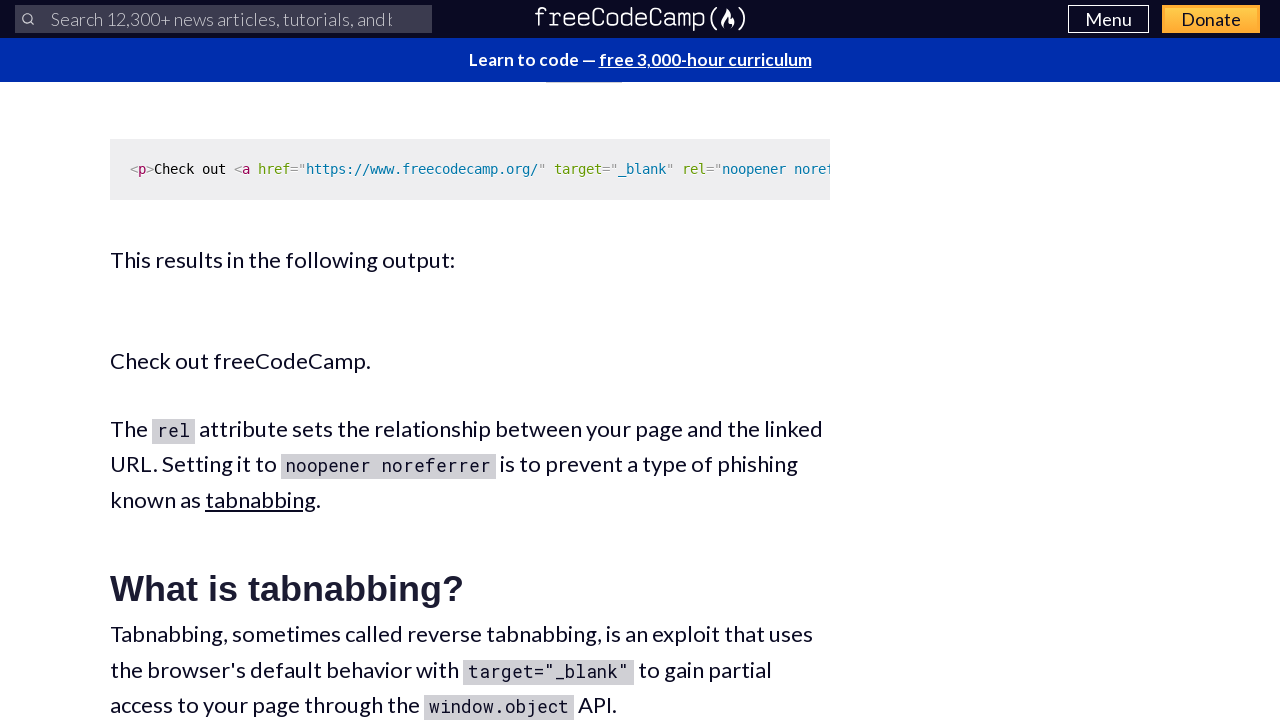